Navigates to a personal website and verifies the page loads by checking the page title and URL are accessible.

Starting URL: https://shellymutugrigg.com

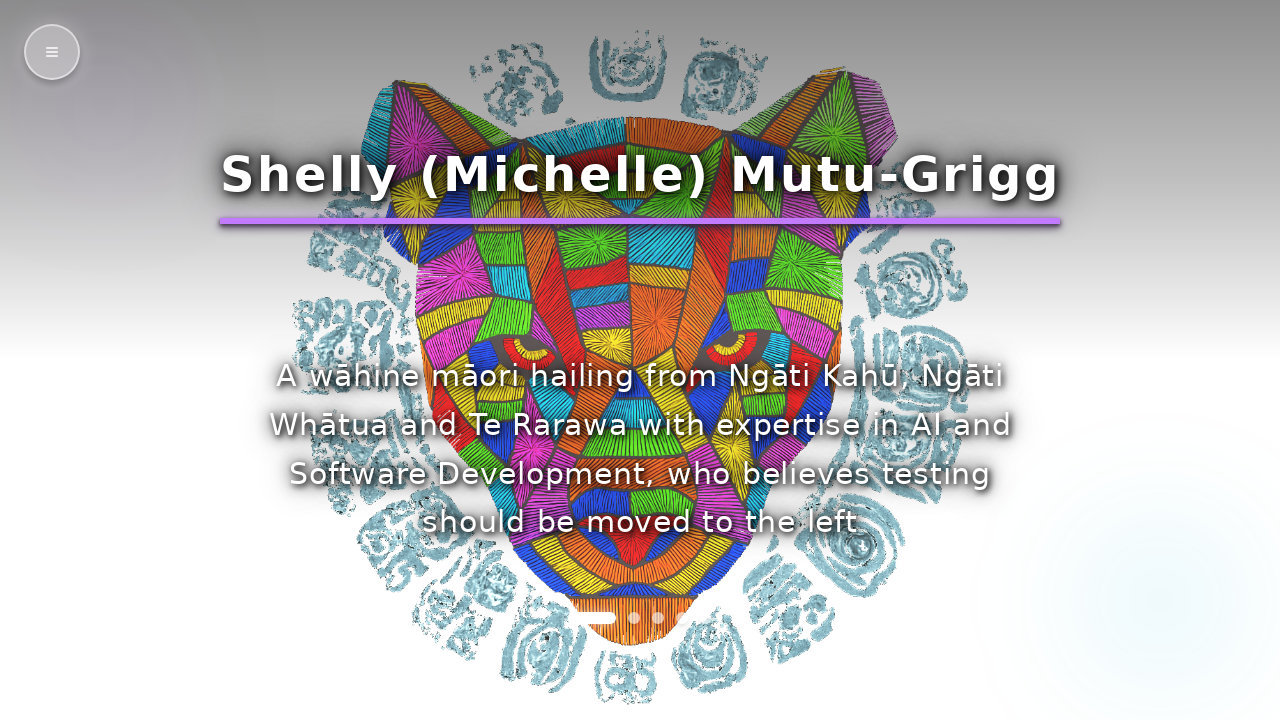

Waited for page to reach domcontentloaded state
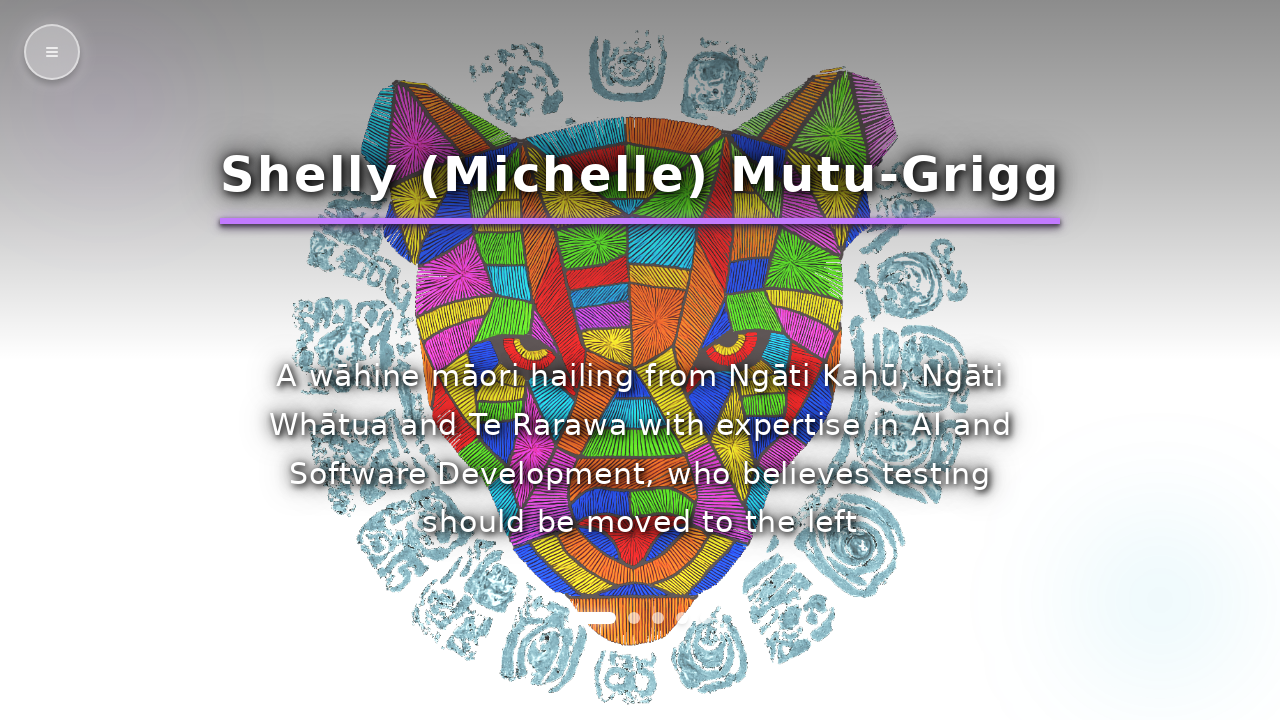

Retrieved page title: 'shellymutugrigg.com'
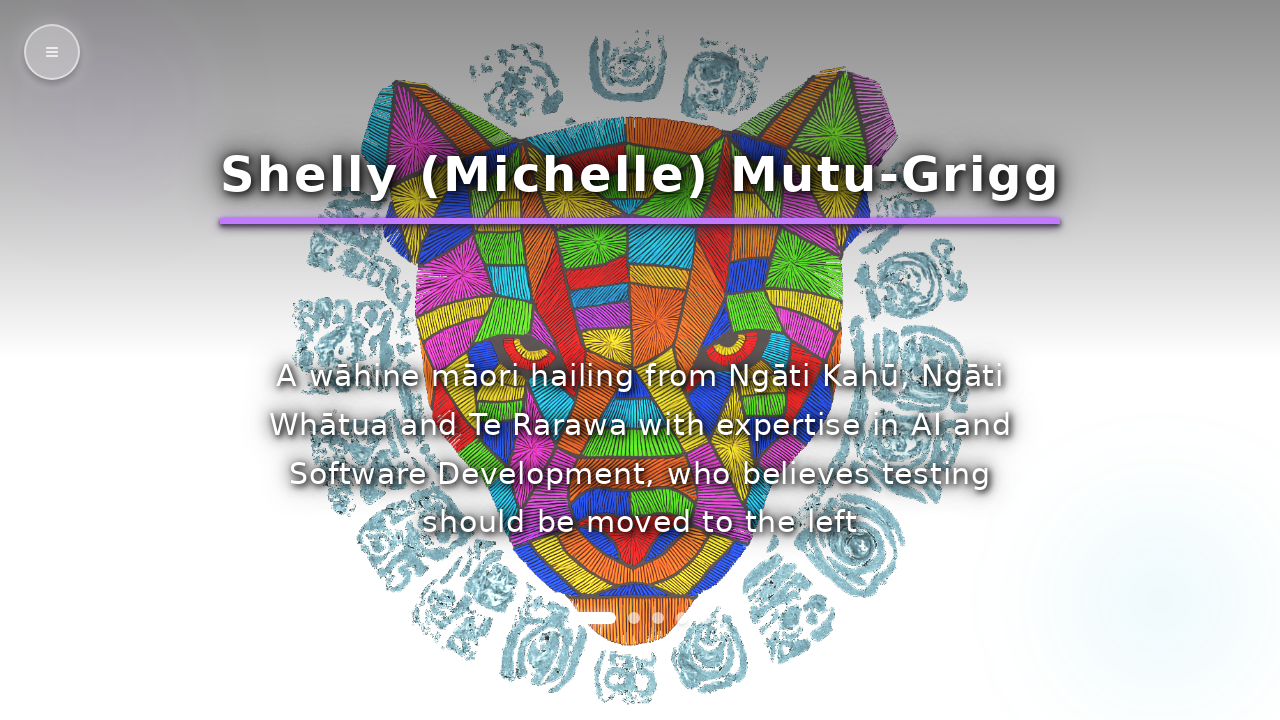

Retrieved current URL: 'https://shellymutugrigg.com/'
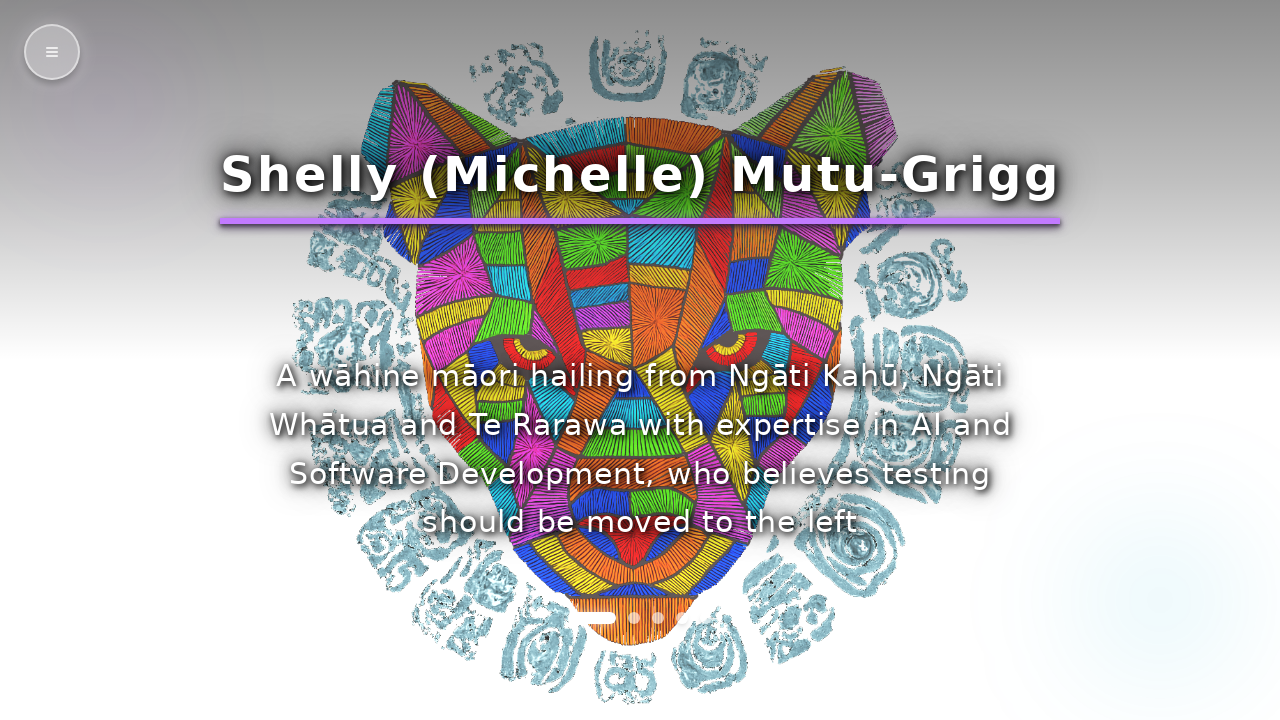

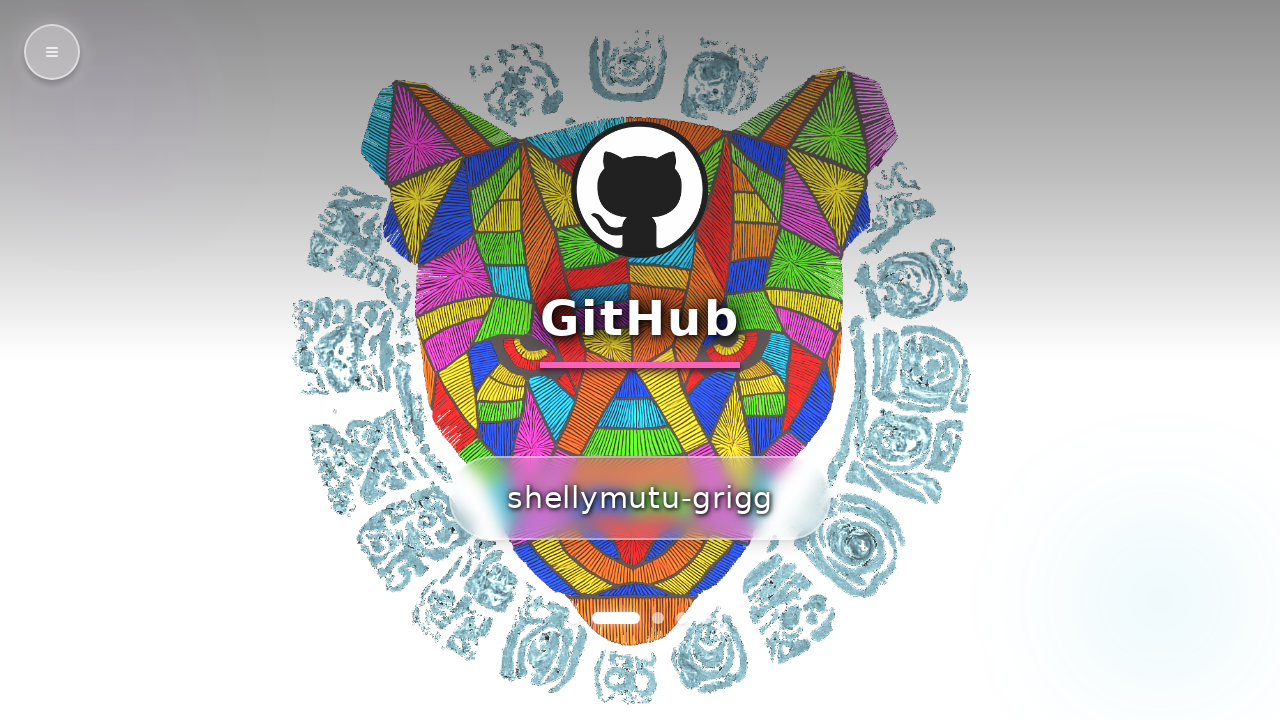